Opens the OpenWeatherMap homepage, maximizes the window, and verifies the URL contains 'openweathermap'

Starting URL: https://openweathermap.org/

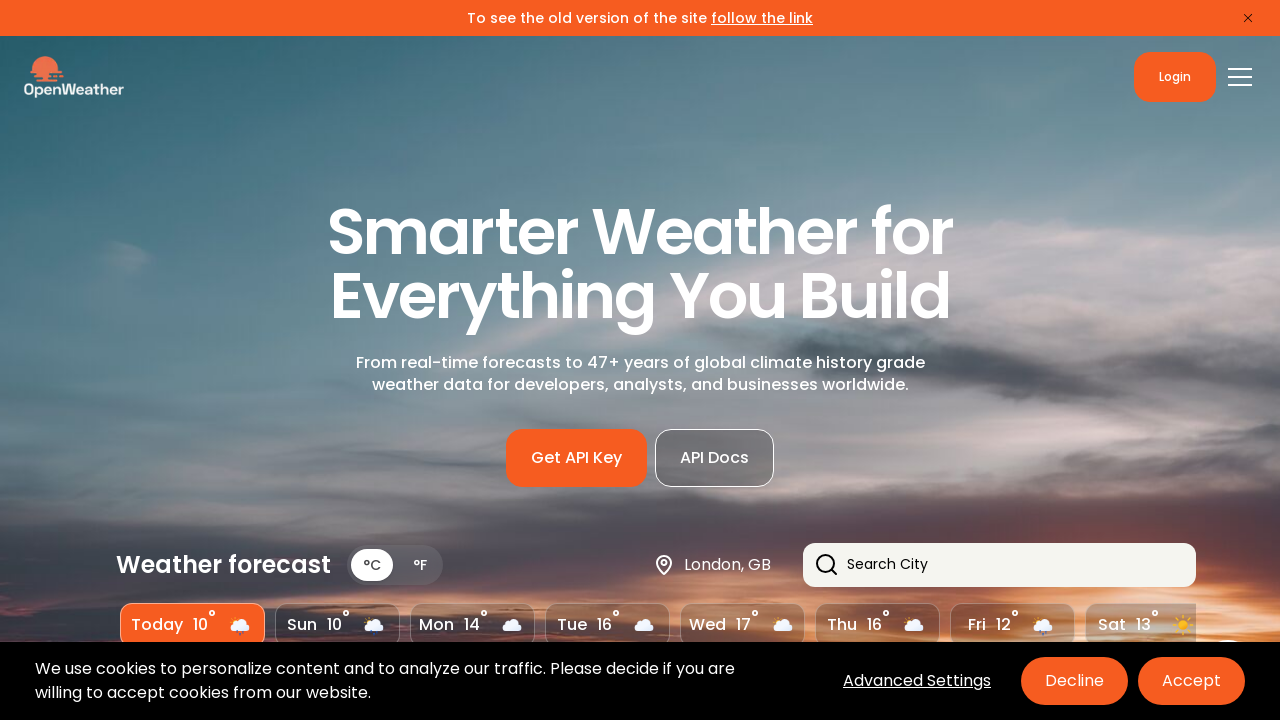

Navigated to OpenWeatherMap homepage
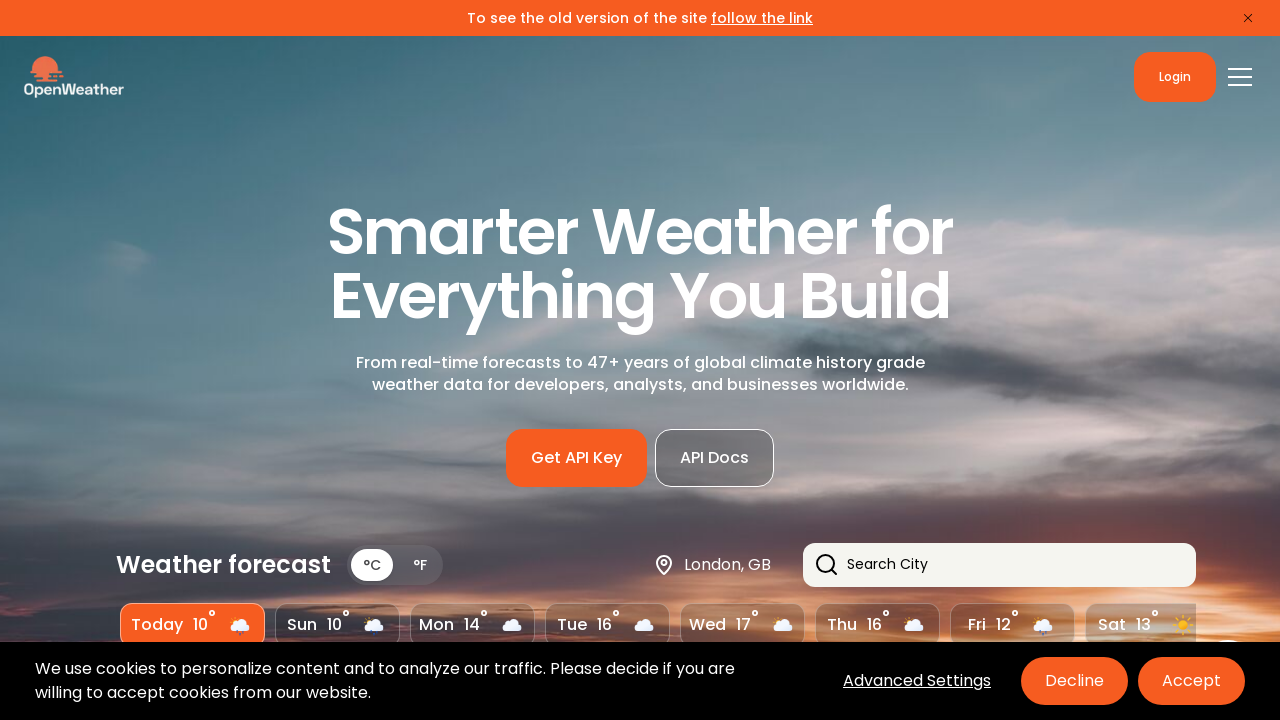

Maximized browser window
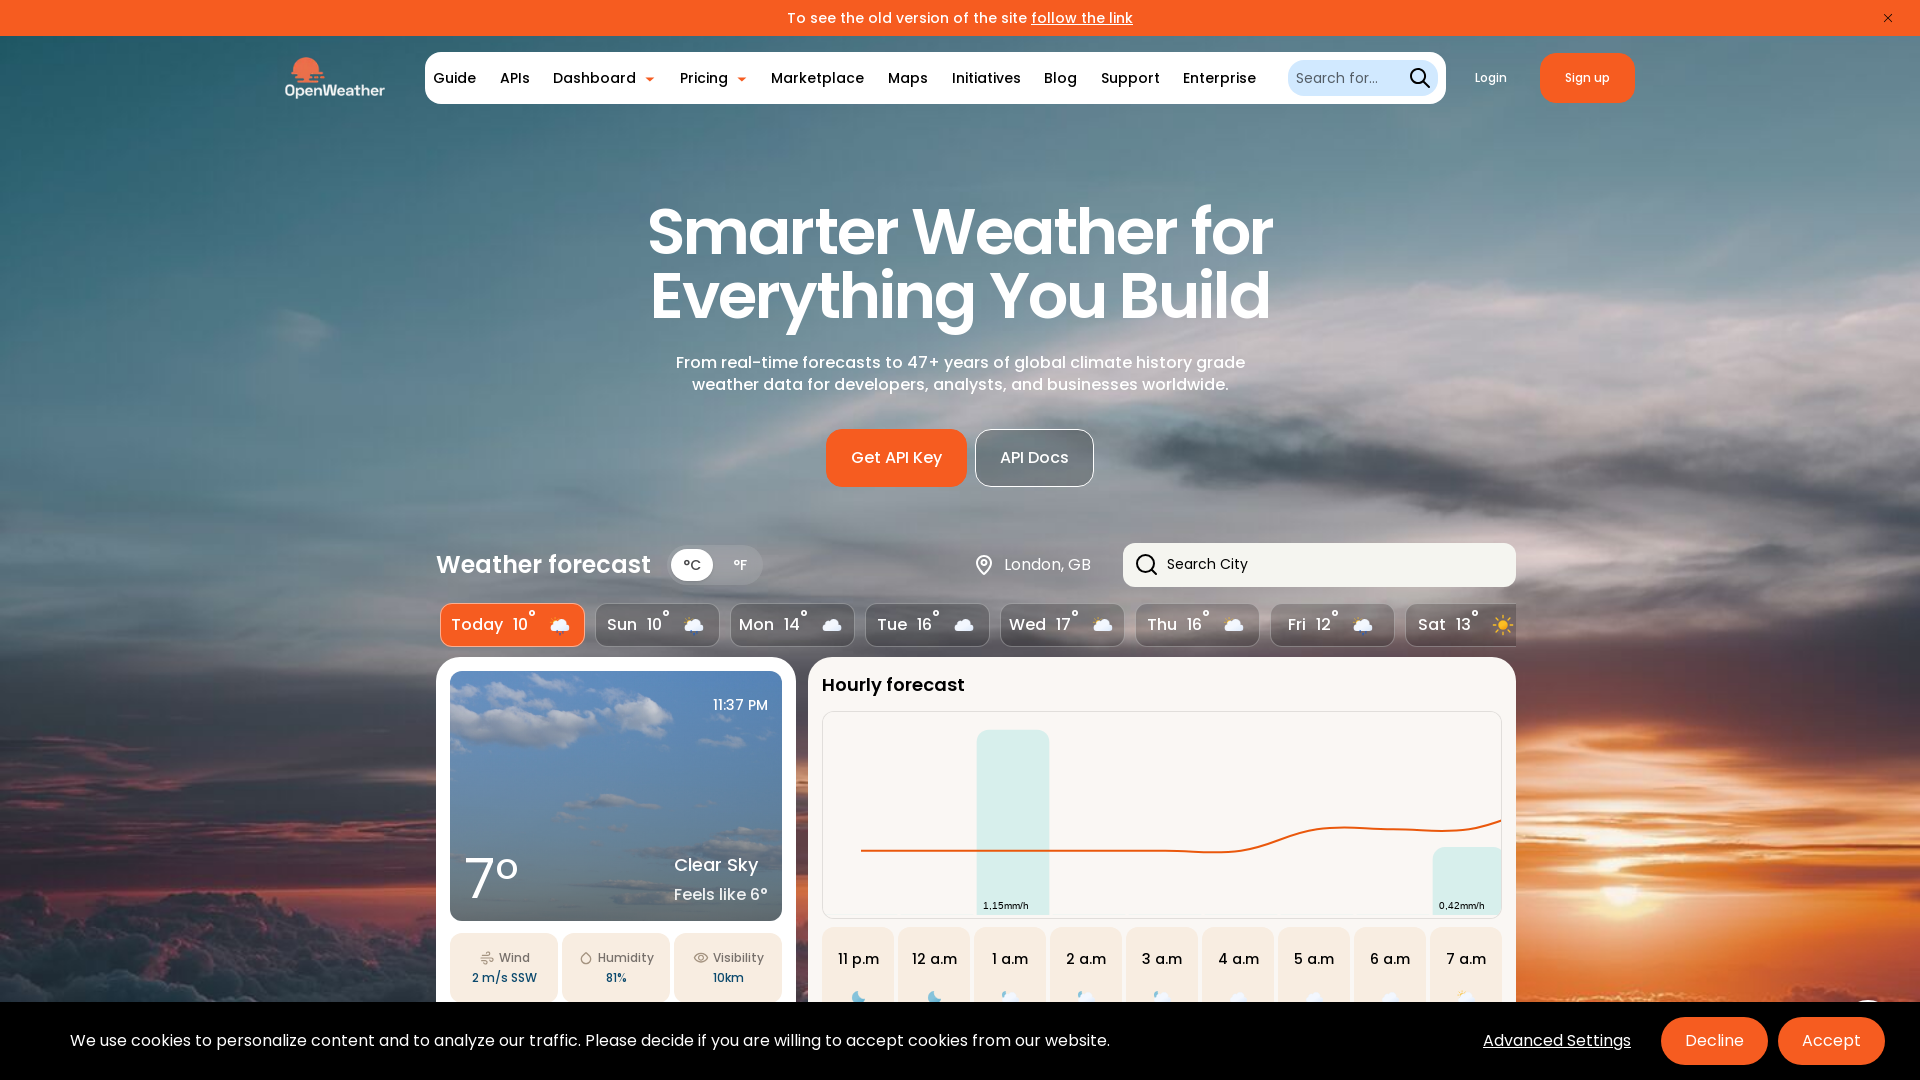

Verified URL contains 'openweathermap'
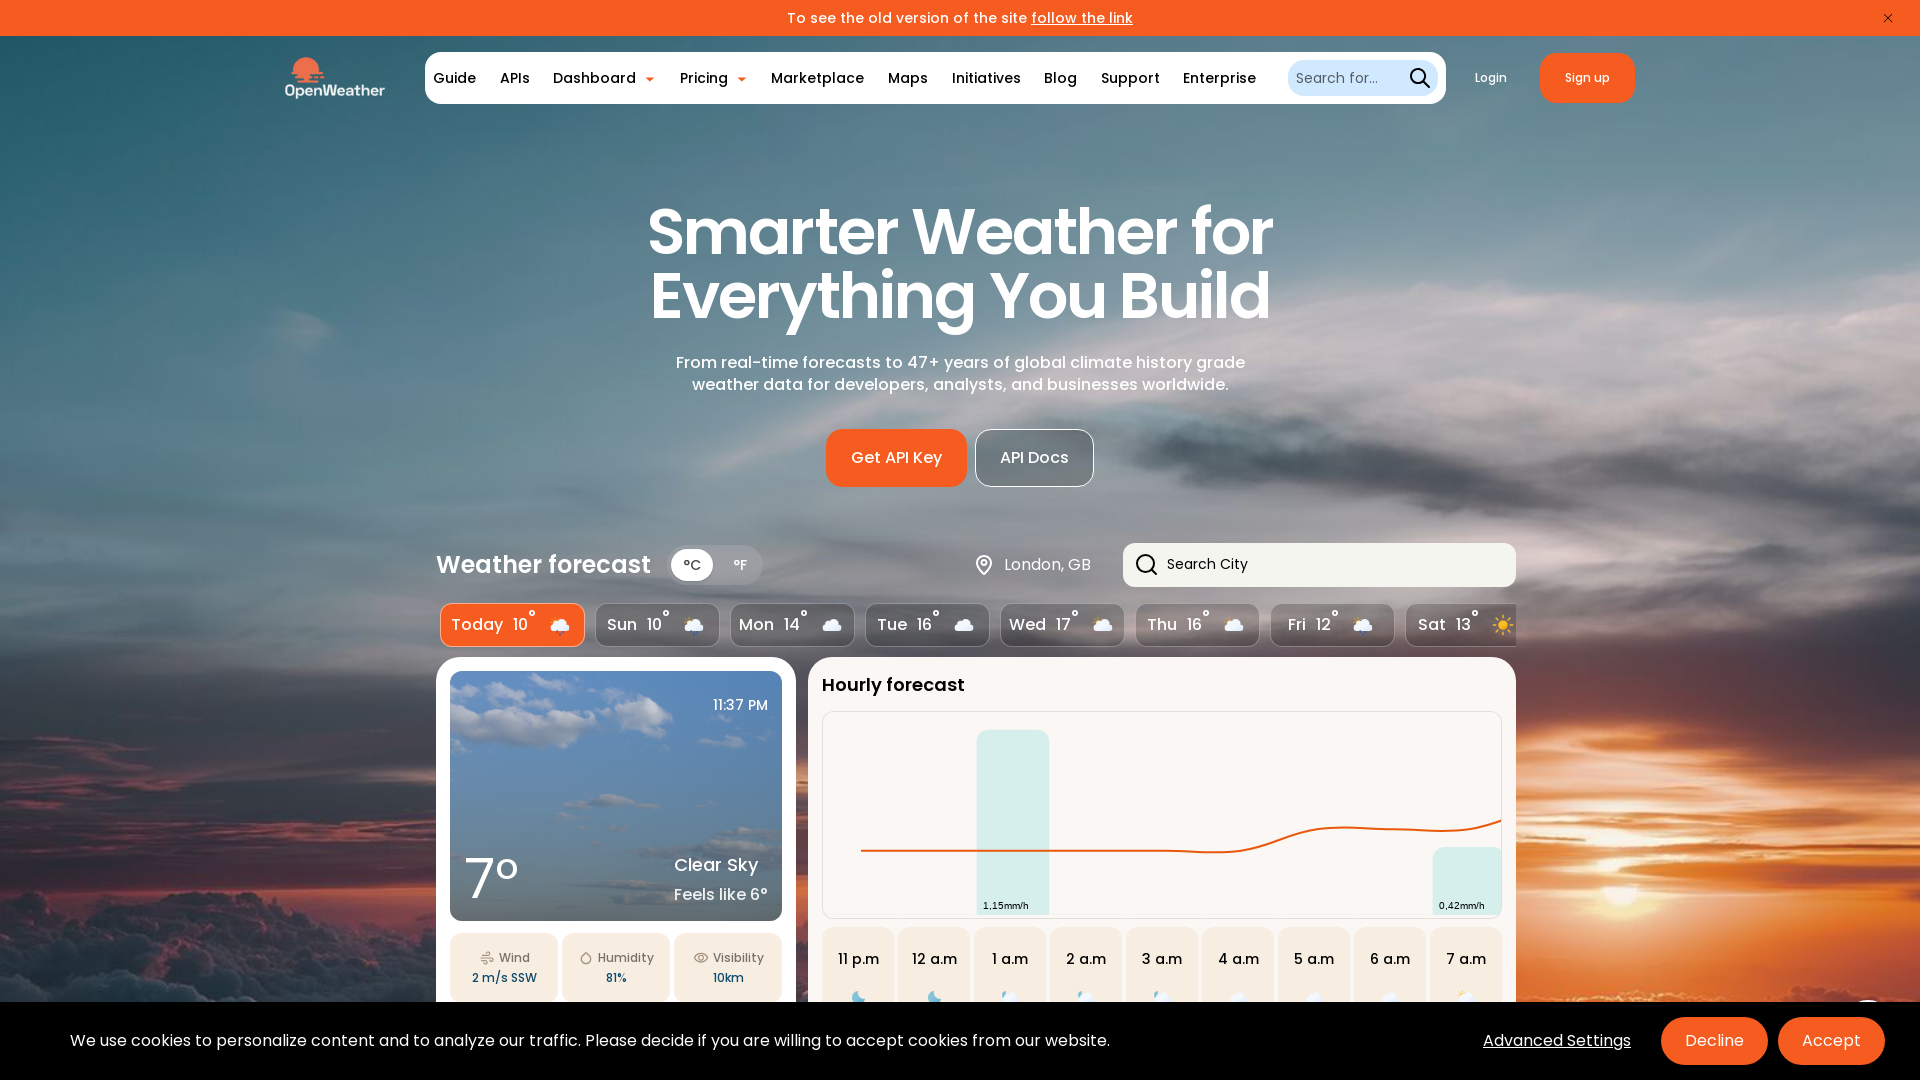

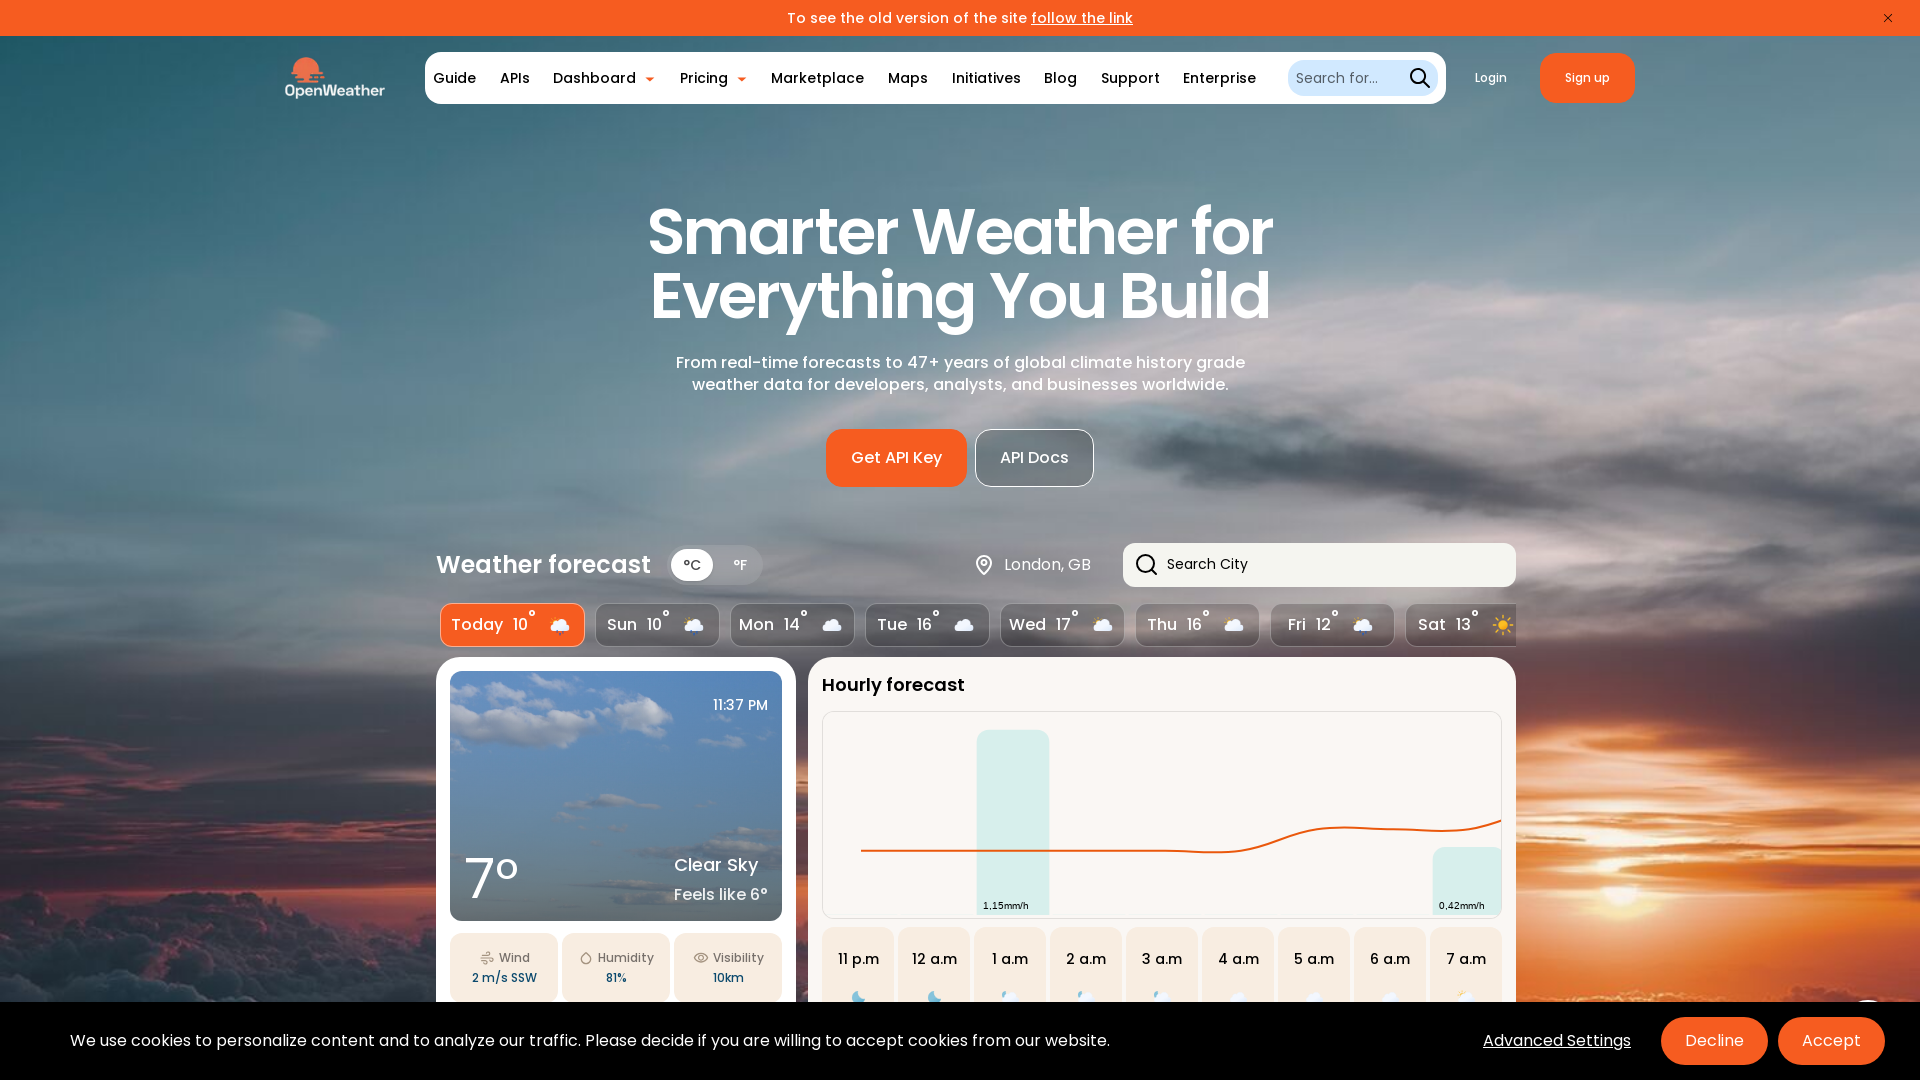